Navigates to a test automation practice blog page, maximizes the window, and verifies the page loads by checking the title is accessible.

Starting URL: https://testautomationpractice.blogspot.com/

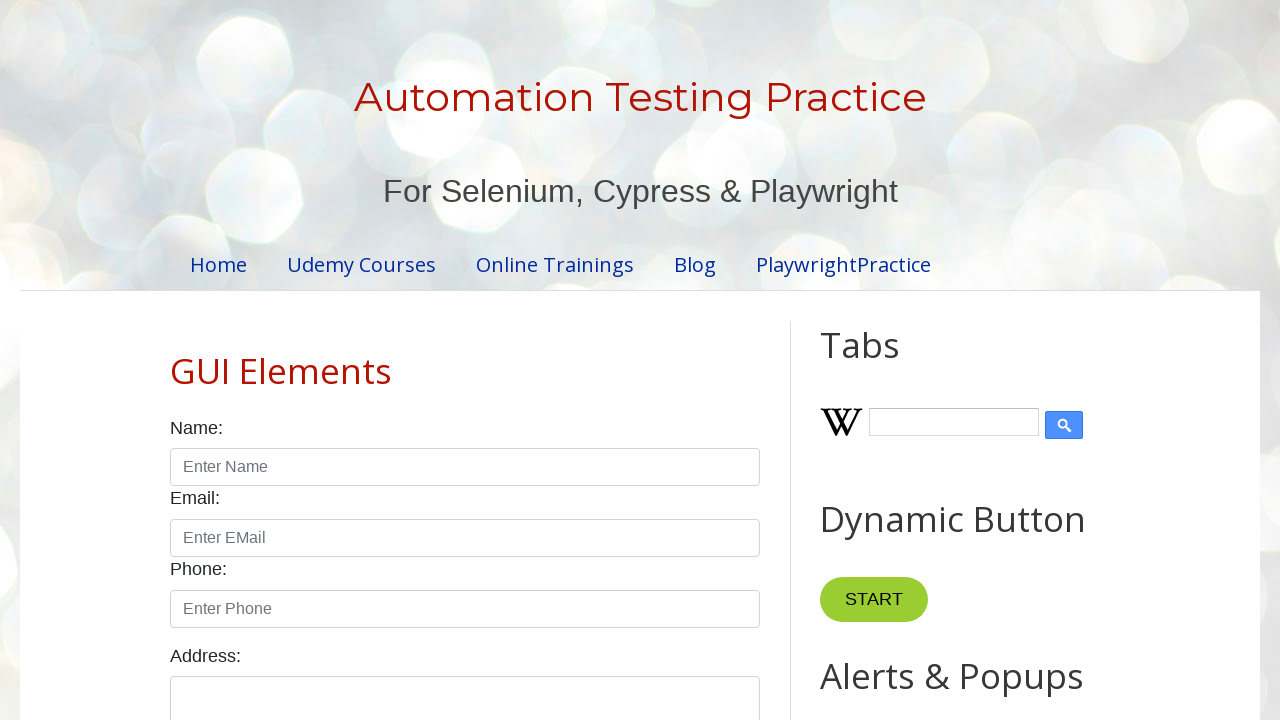

Set viewport to 1920x1080 to maximize window
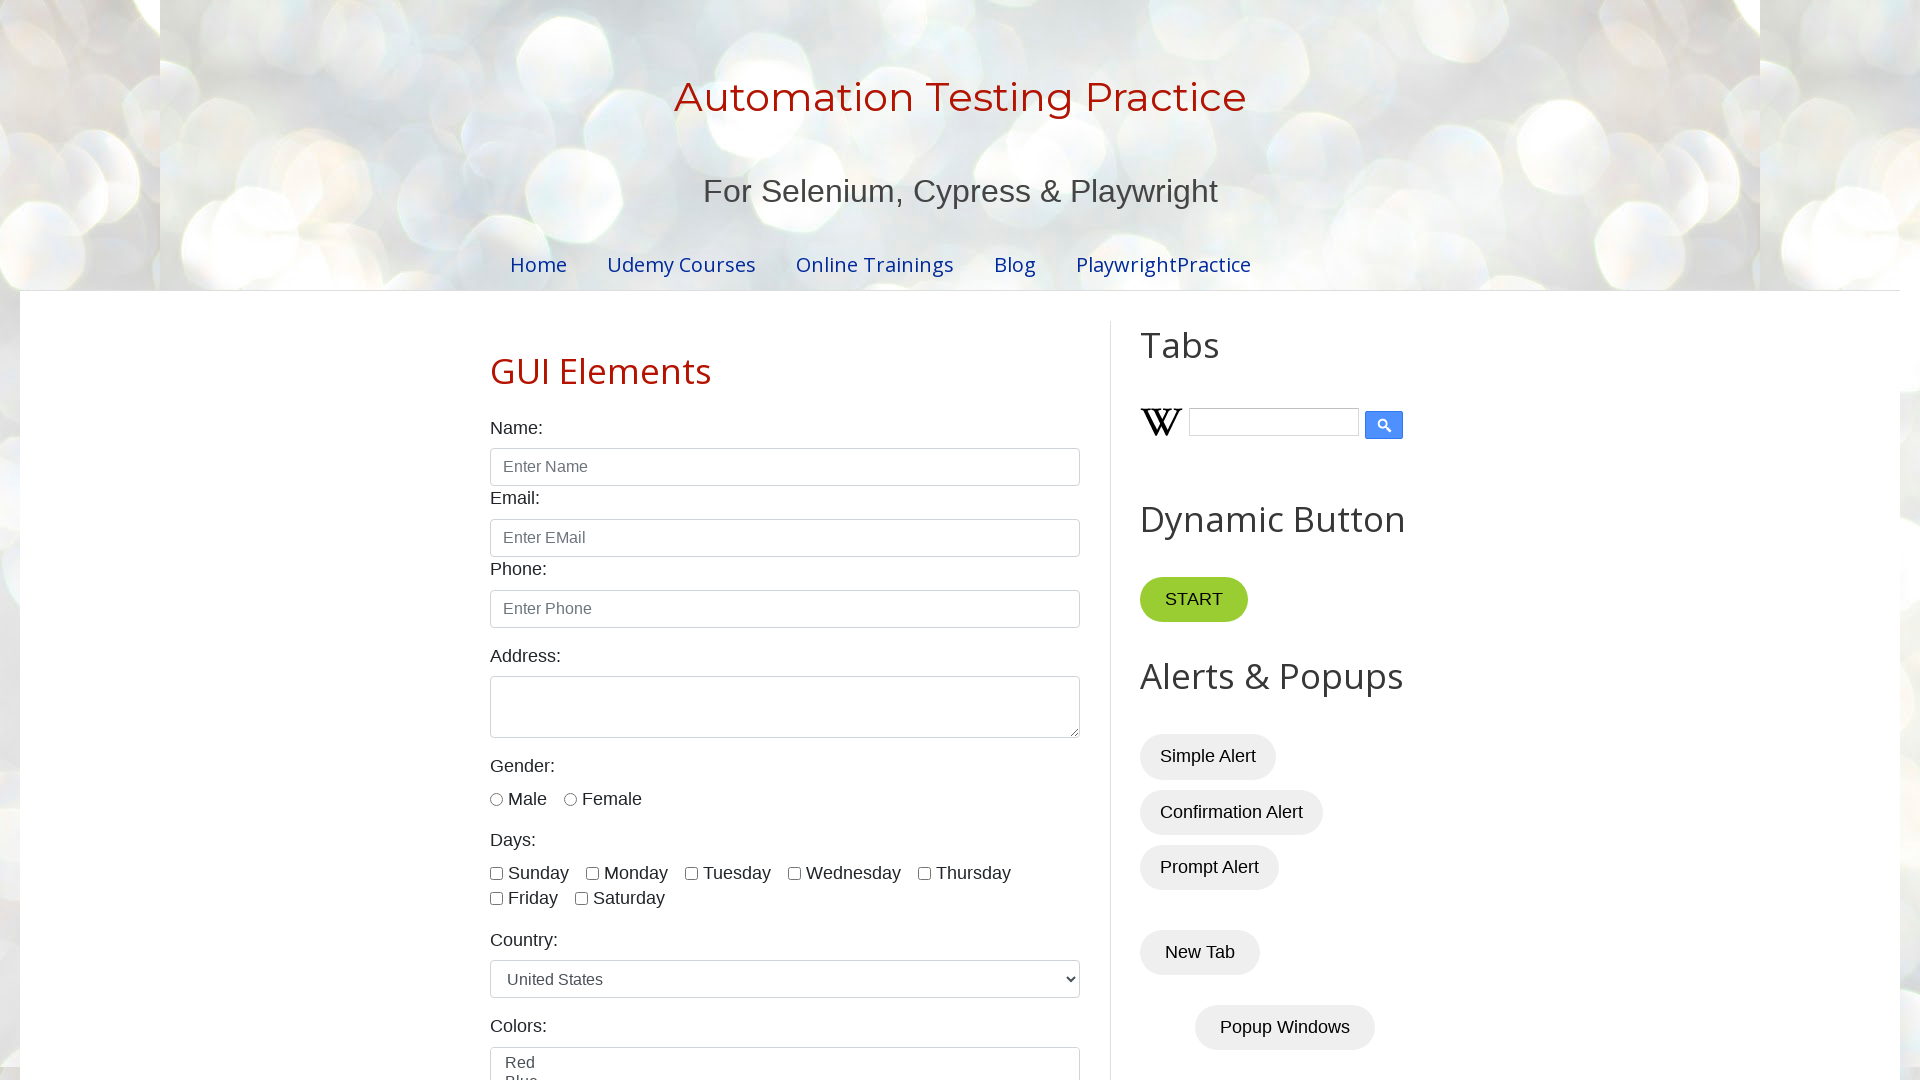

Waited for page DOM to load
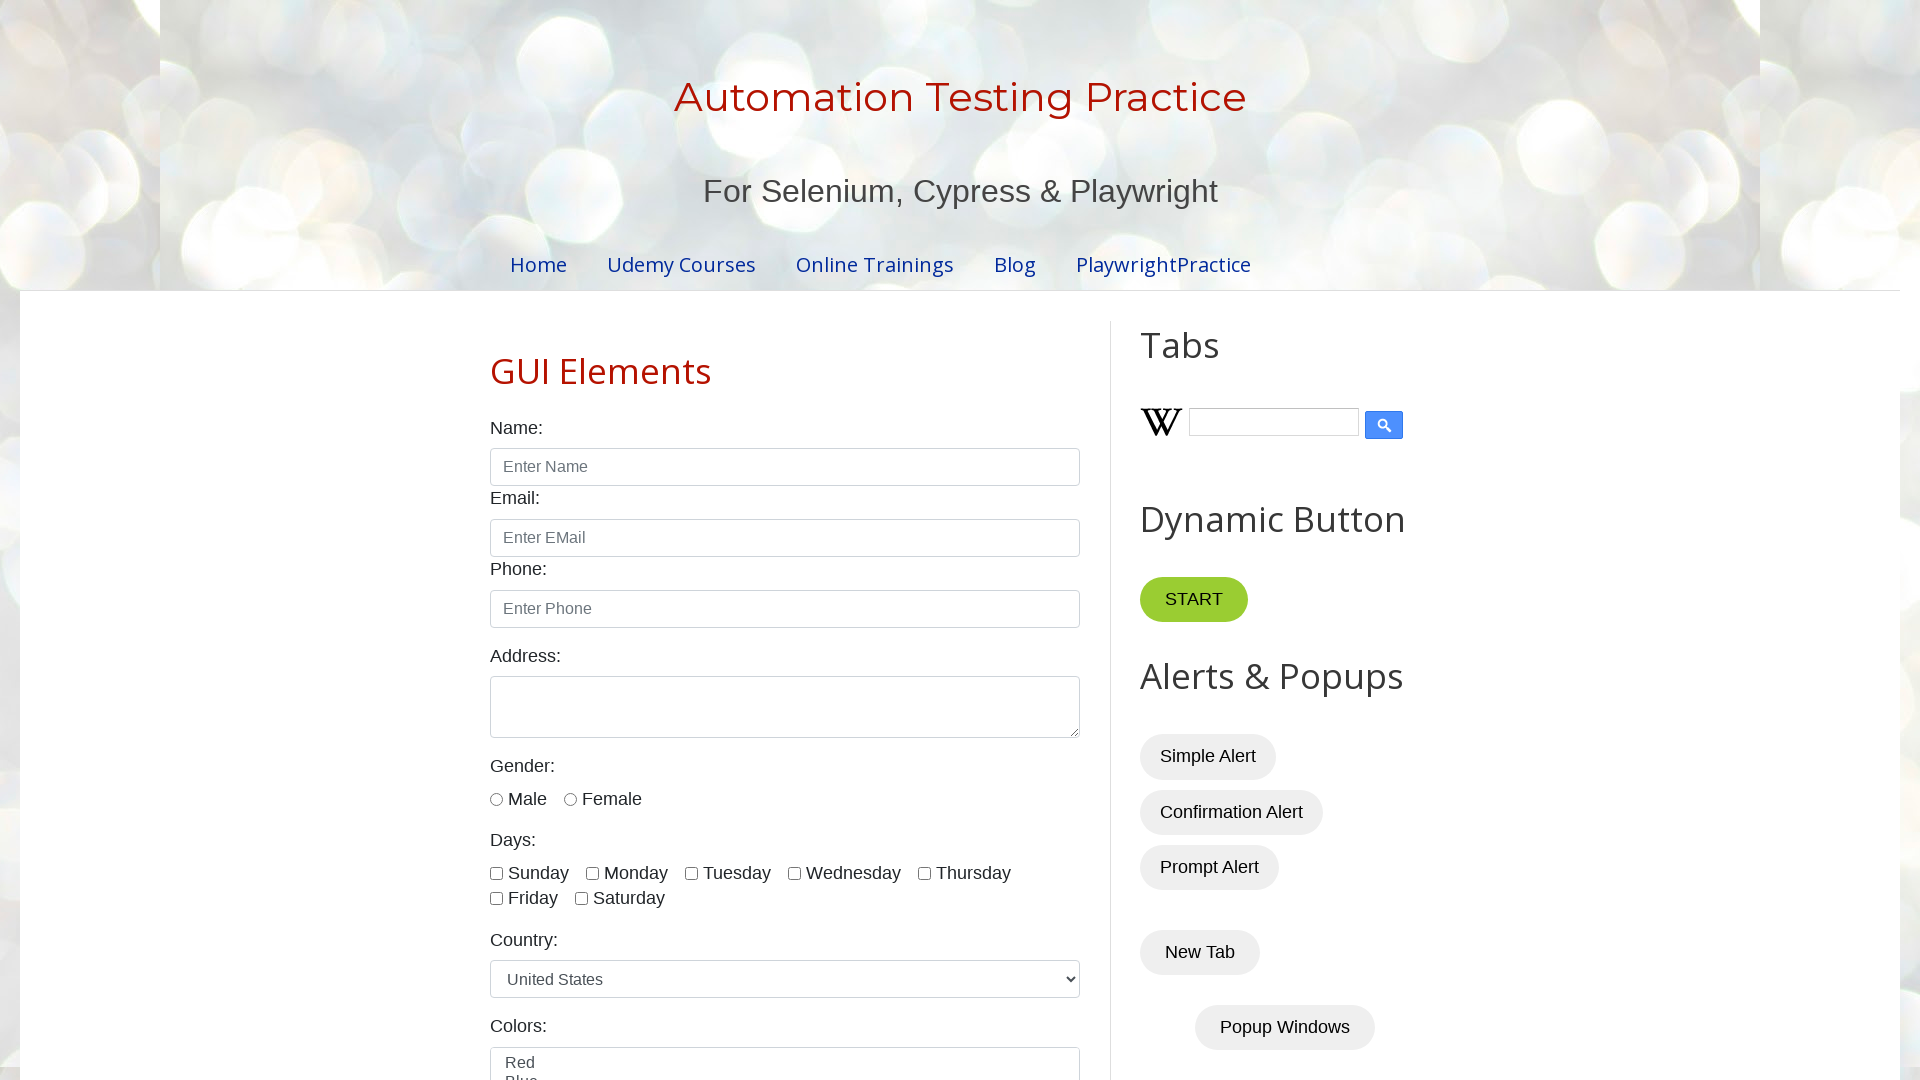

Retrieved page title: Automation Testing Practice
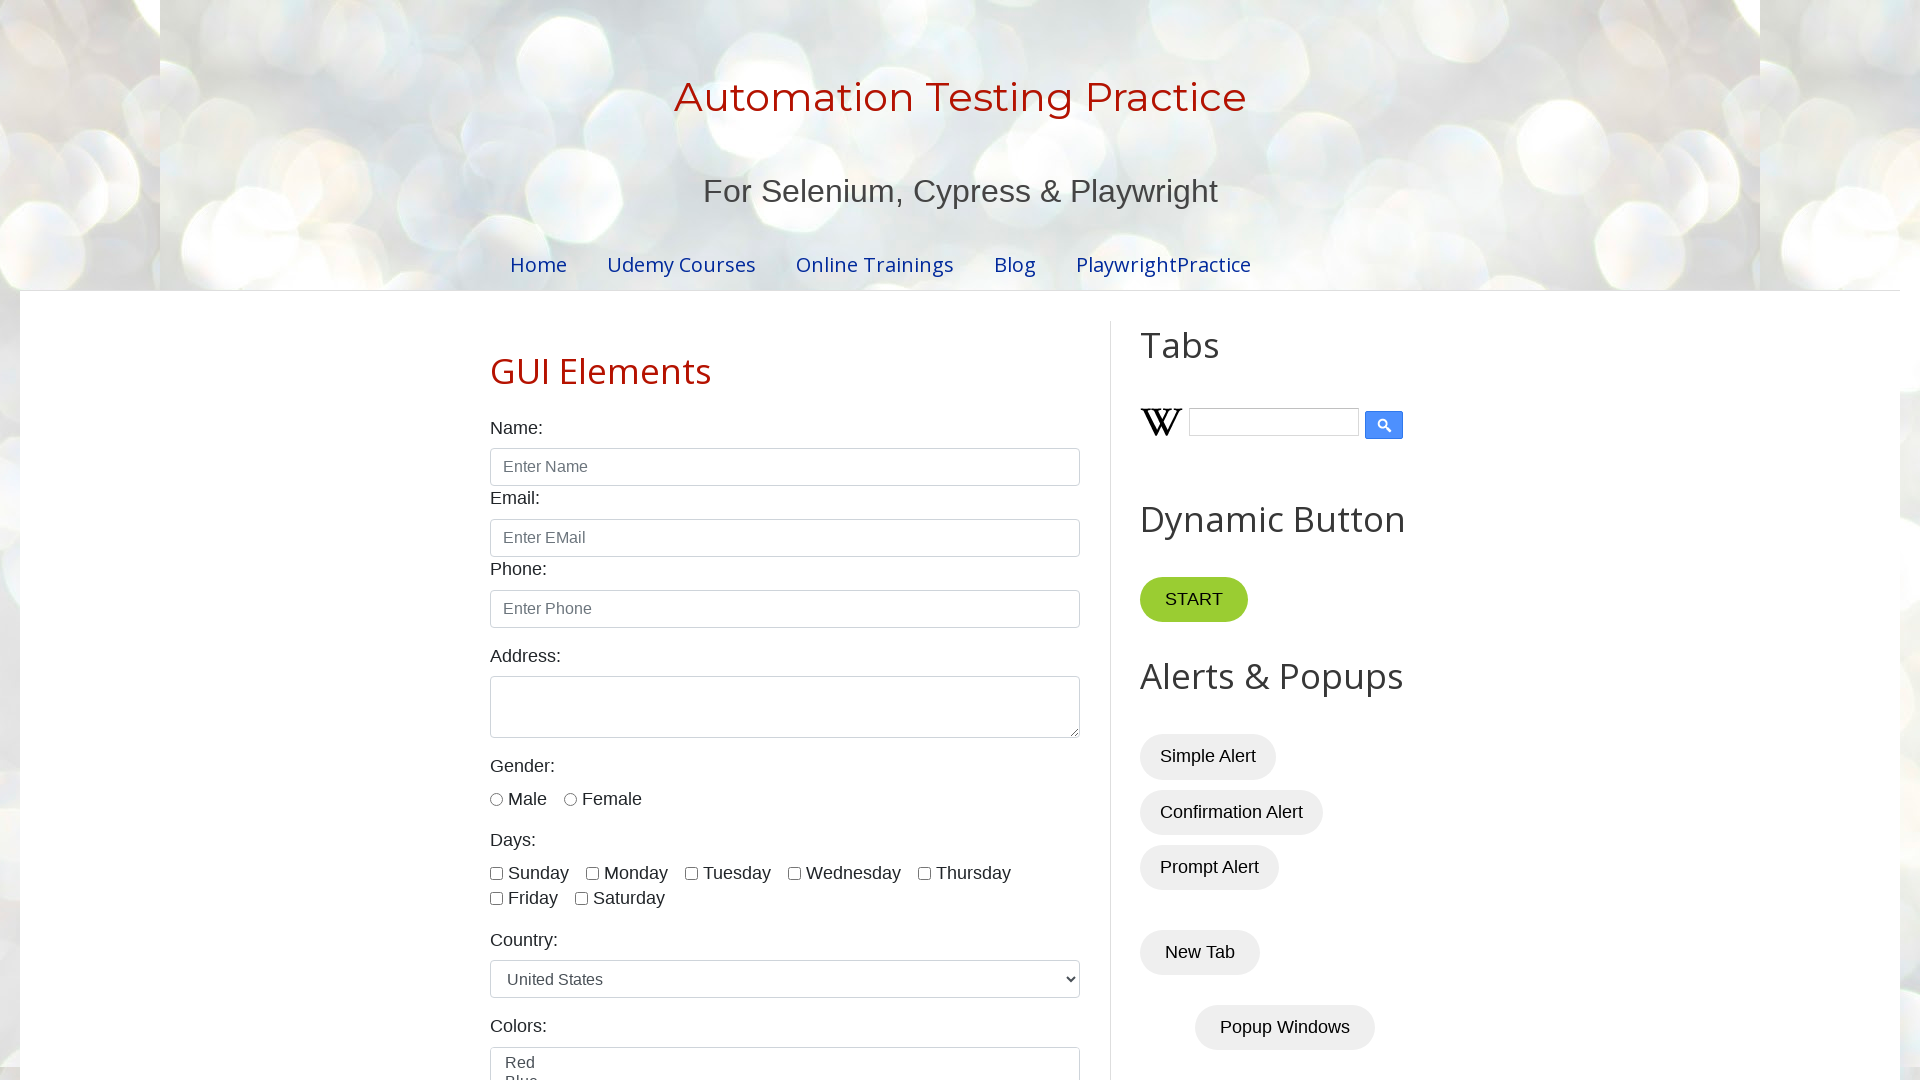

Verified page title is not empty
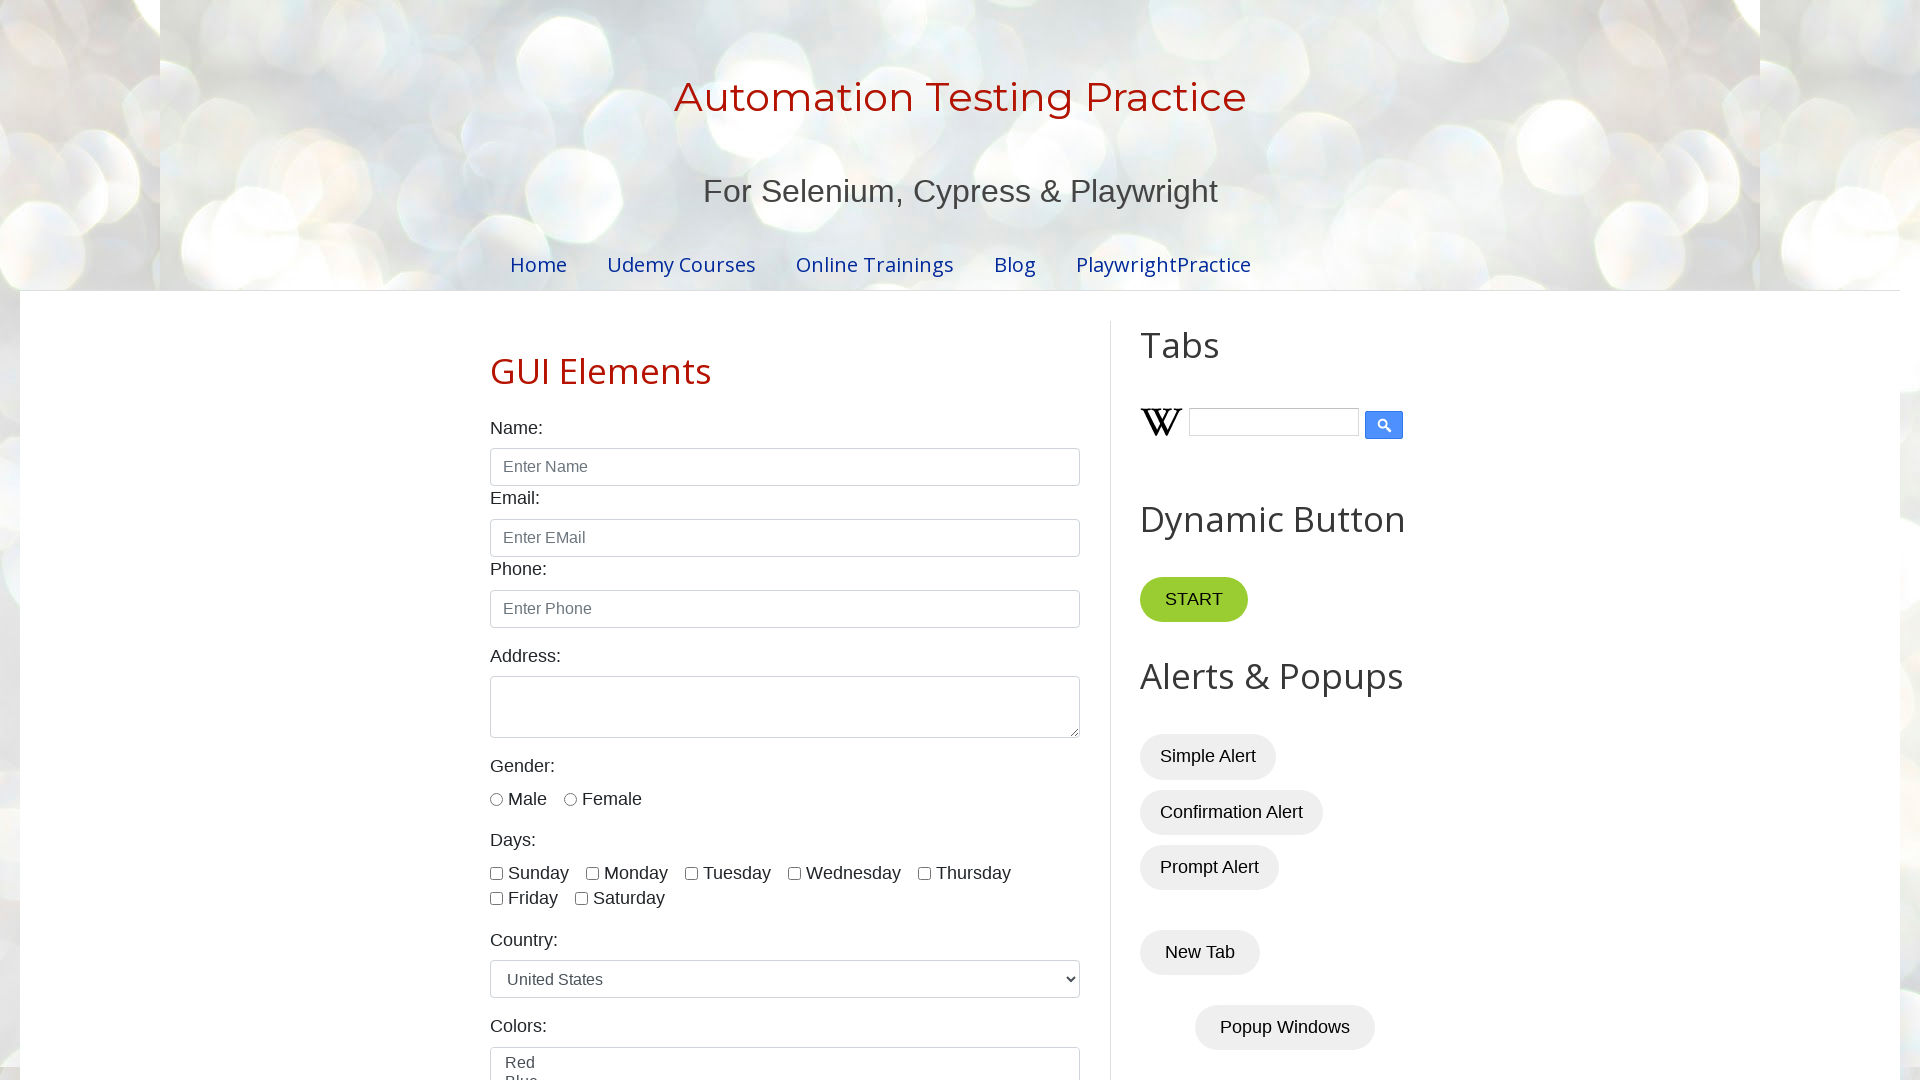

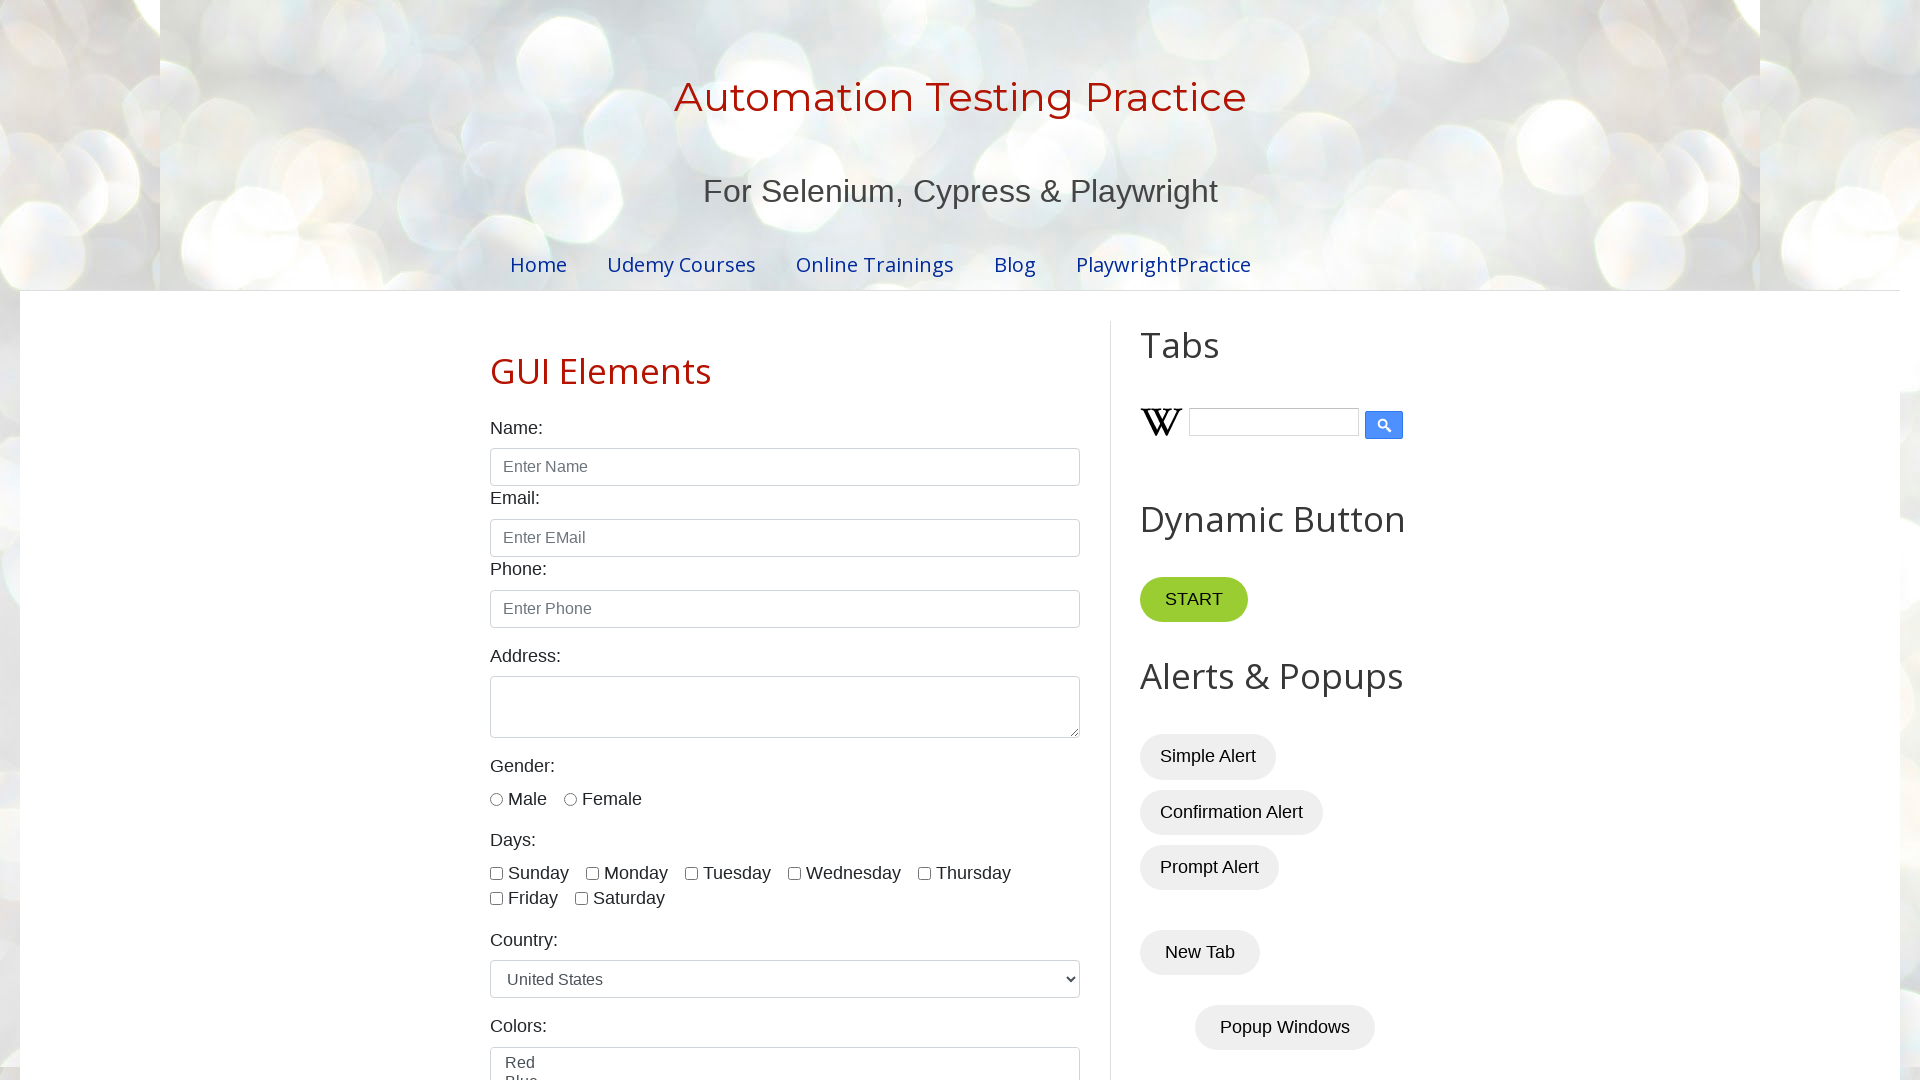